Tests registration form by filling email, password and password confirmation fields

Starting URL: https://lm.skillbox.cc/qa_tester/module05/practice1/

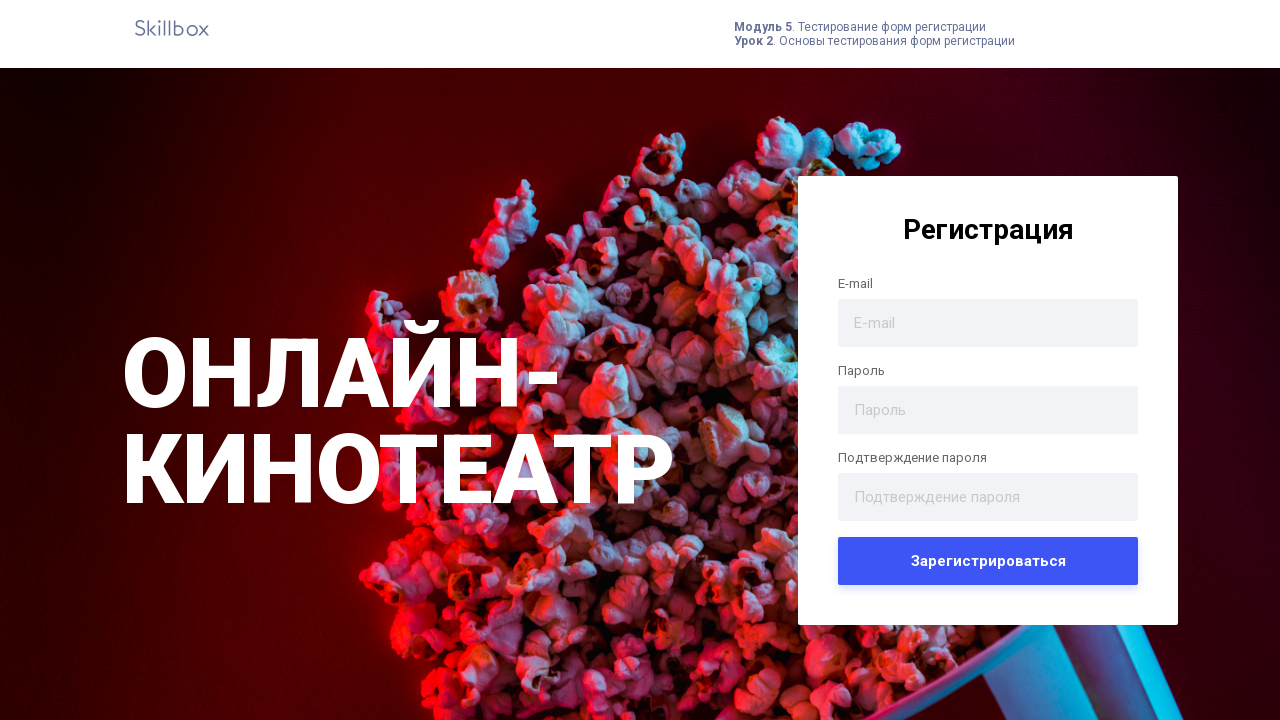

Filled email field with 'test@test.ru' on .form-input
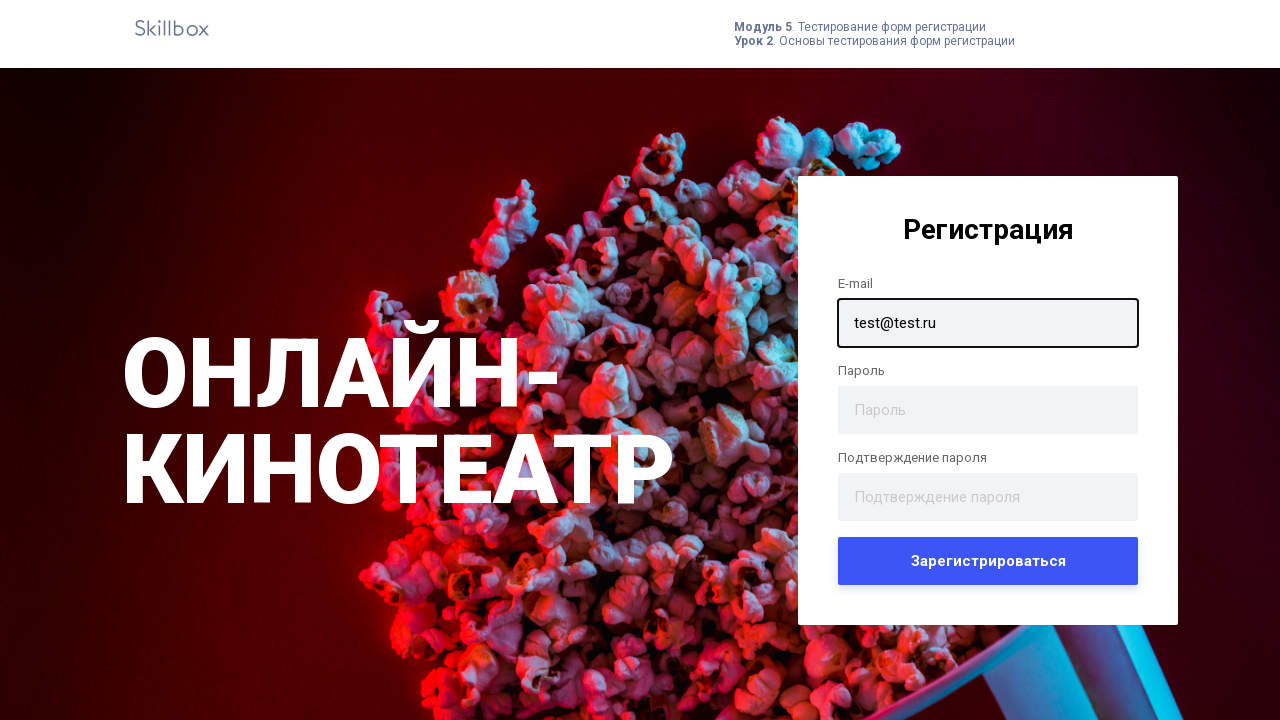

Filled password field with '123' on #password
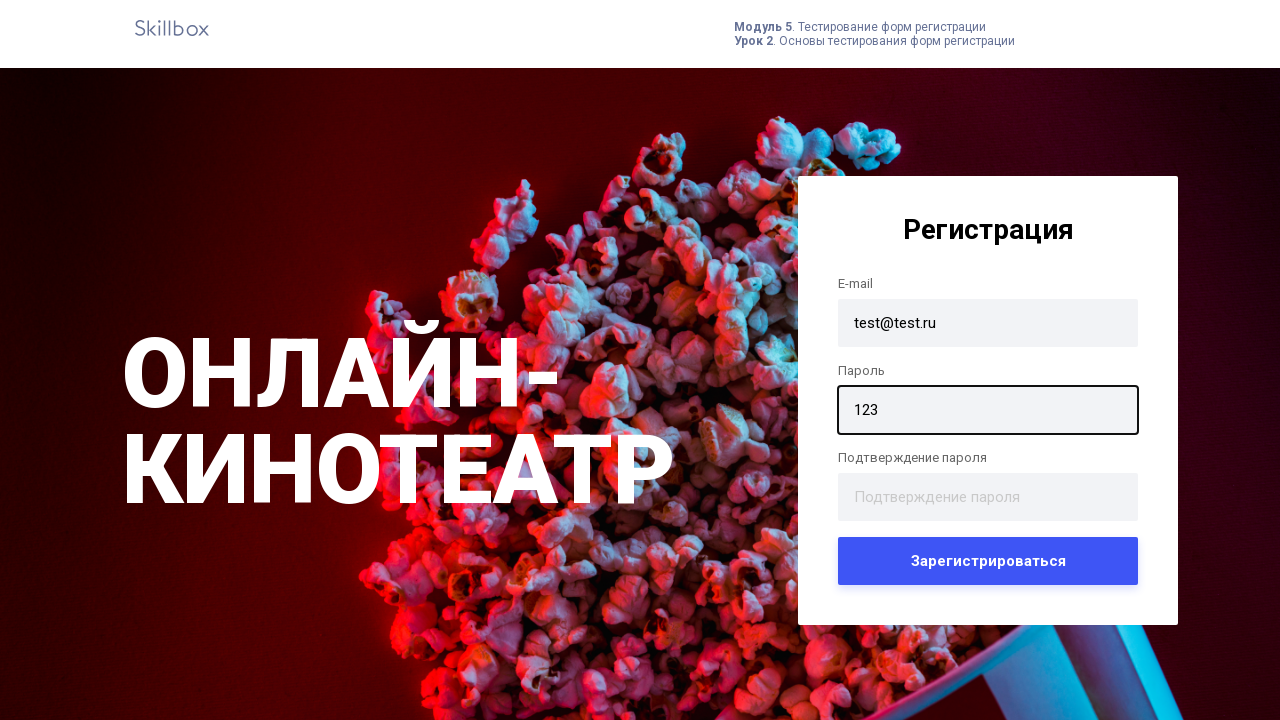

Filled password confirmation field with '123' on input[name='confirm_password']
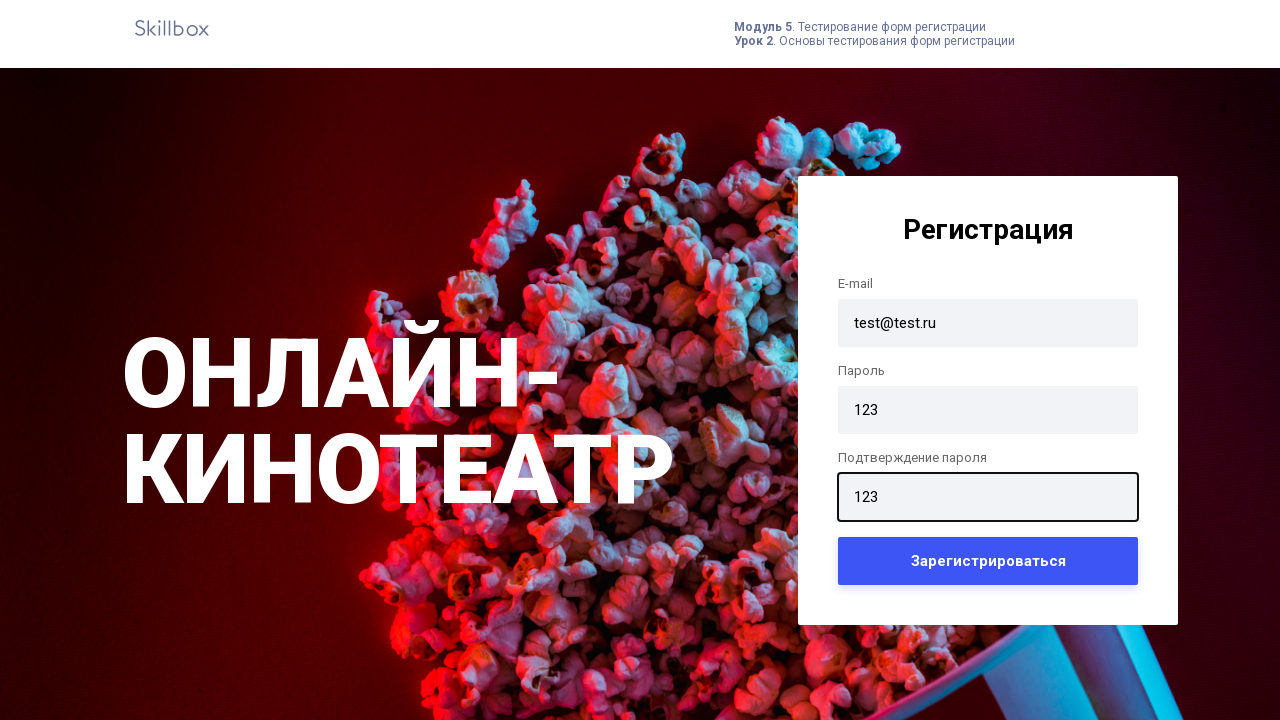

Clicked submit button to register at (988, 560) on button
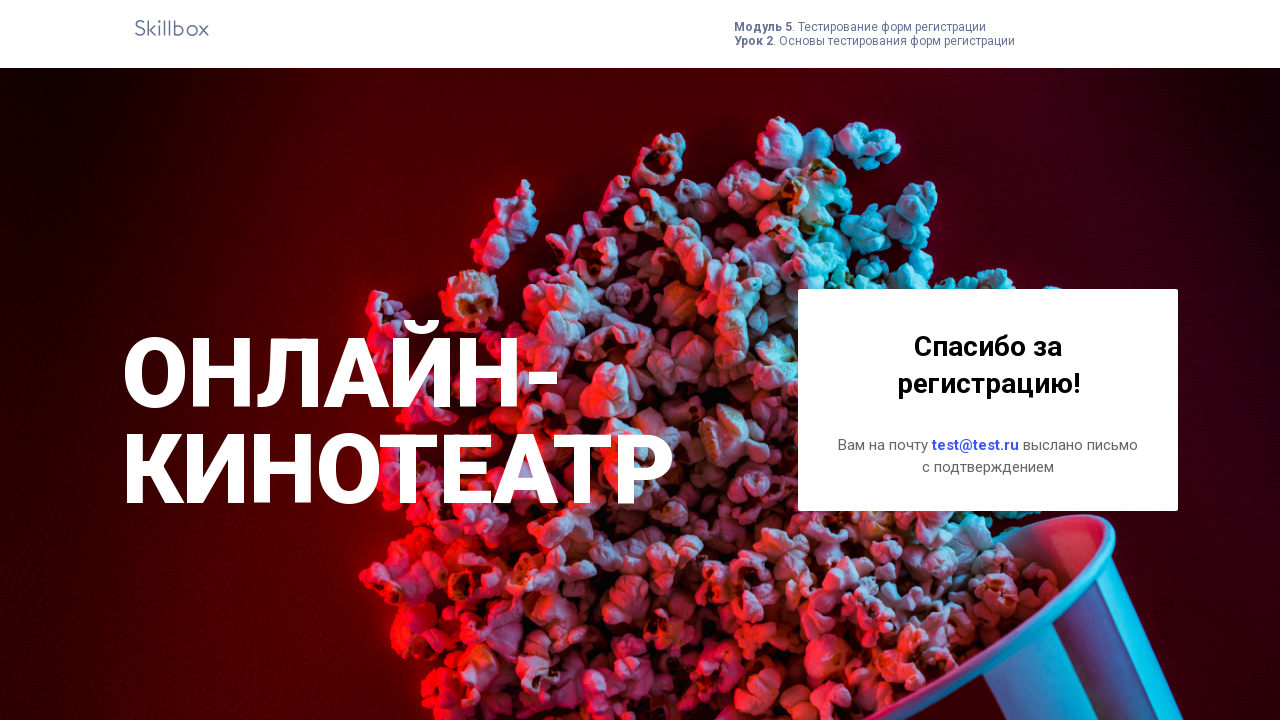

Registration success message appeared
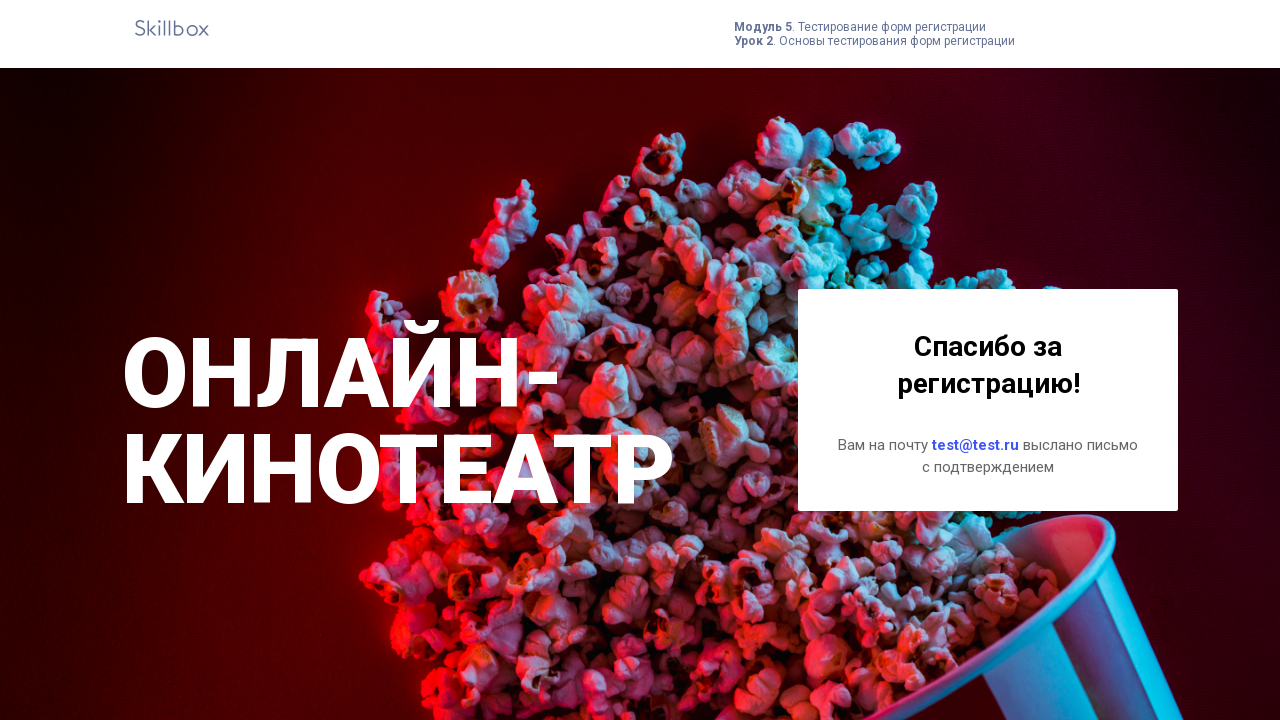

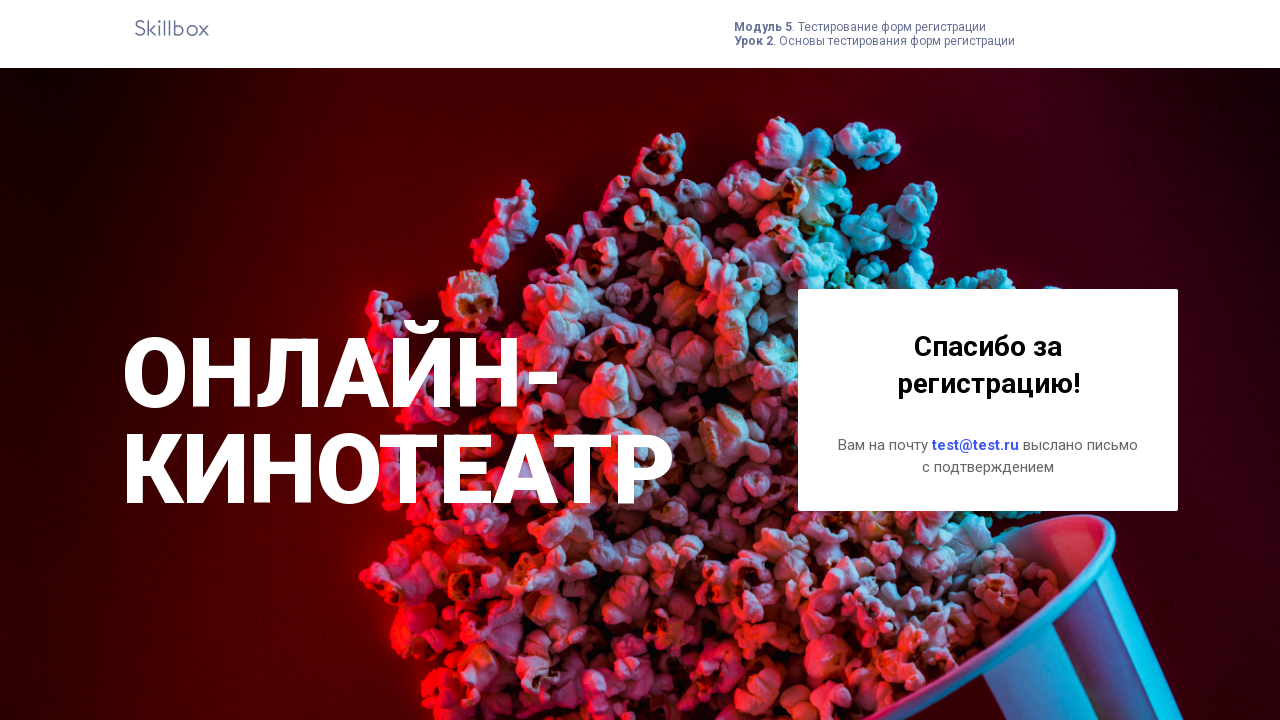